Tests interaction with multiple frames on a page by switching between frames and filling text fields within each frame

Starting URL: https://ui.vision/demo/webtest/frames/

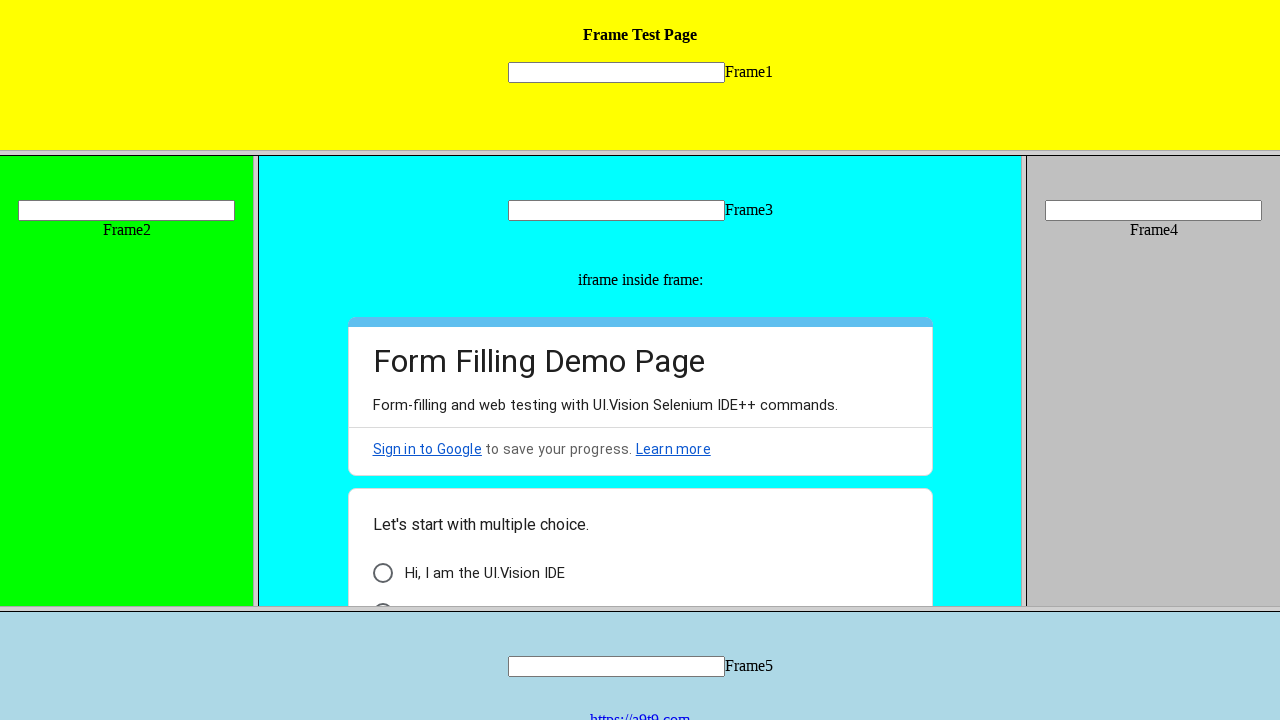

Located first frame (frame_1.html)
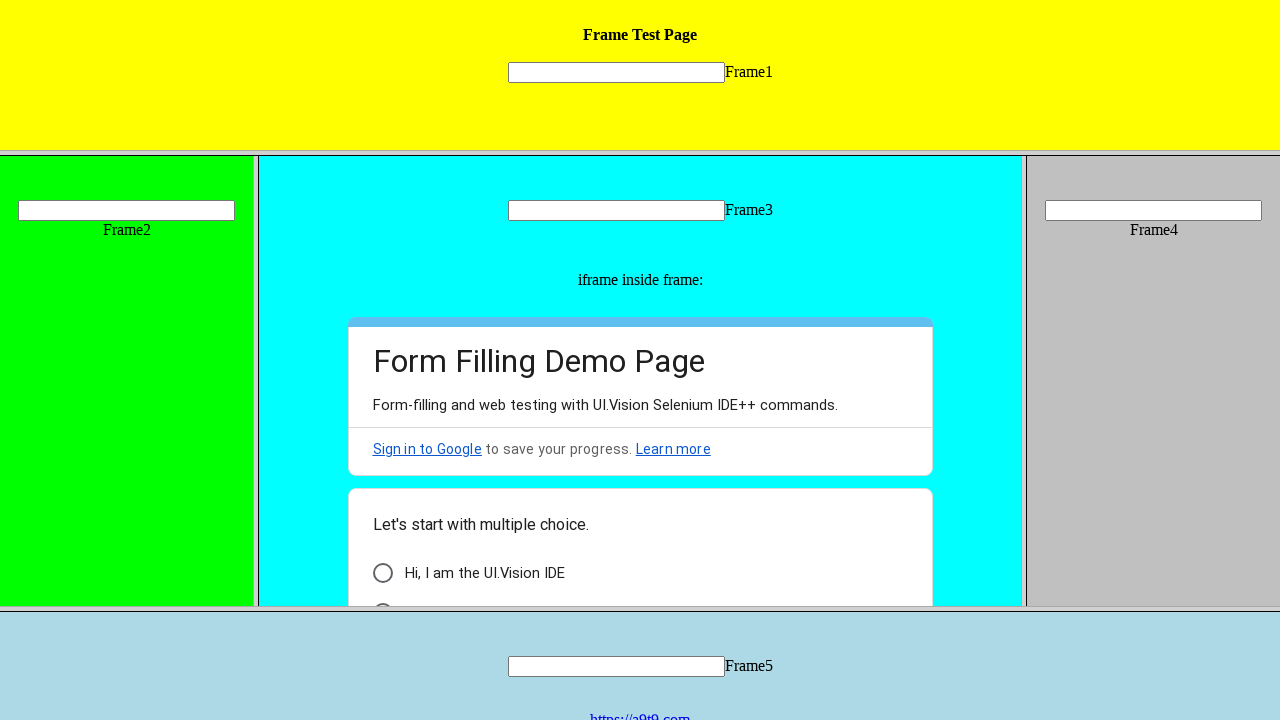

Filled text field in first frame with 'Saswat' on frame[src='frame_1.html'] >> internal:control=enter-frame >> input[name='mytext1
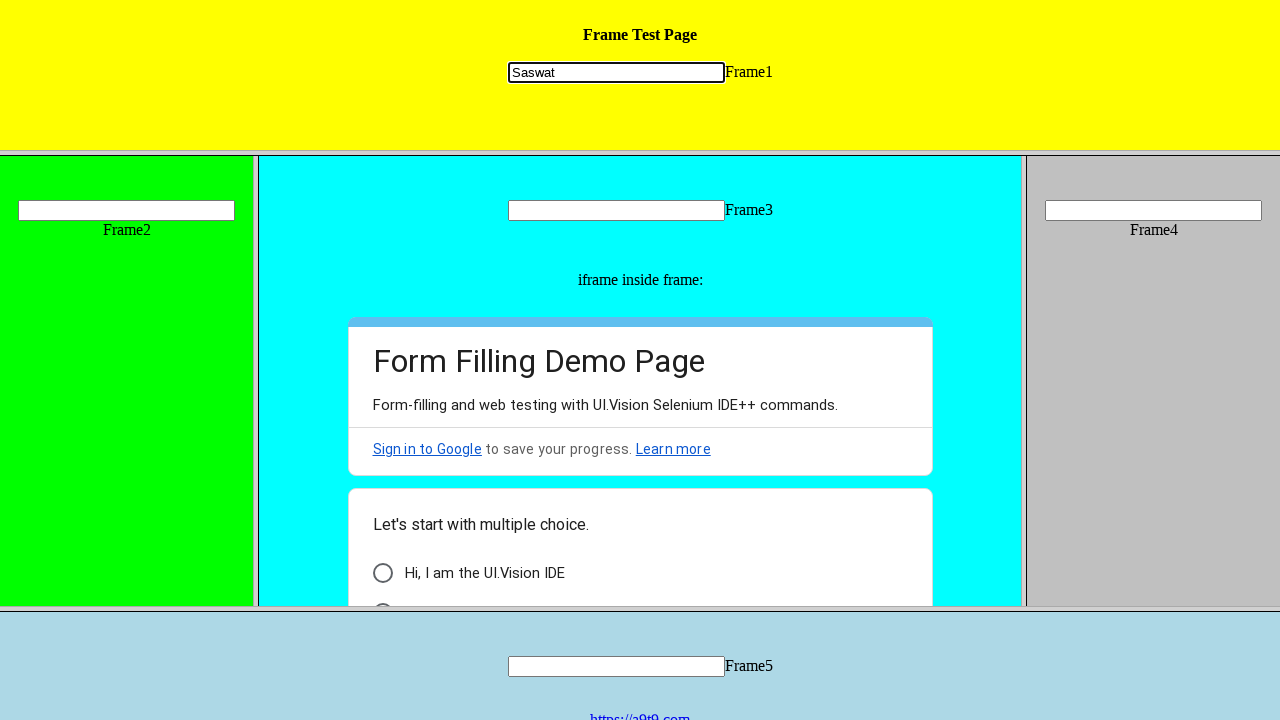

Located second frame (frame_2.html)
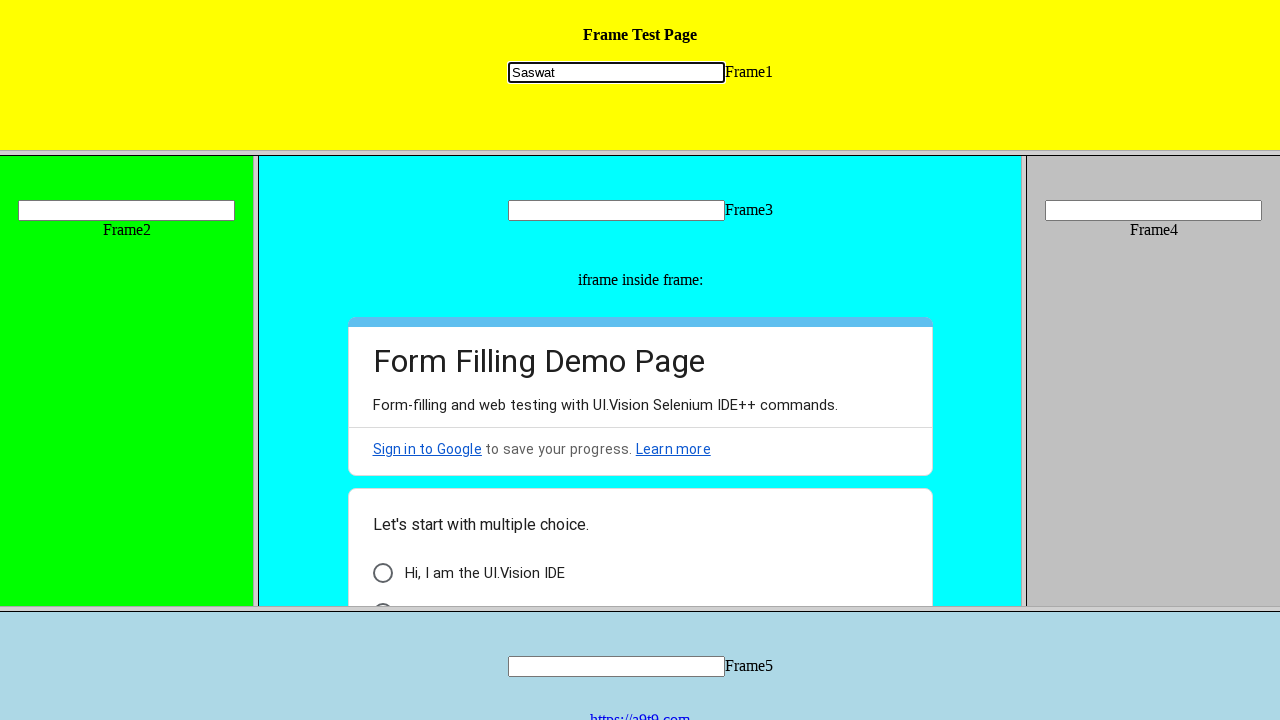

Filled text field in second frame with 'Saswat' on frame[src='frame_2.html'] >> internal:control=enter-frame >> input[name='mytext2
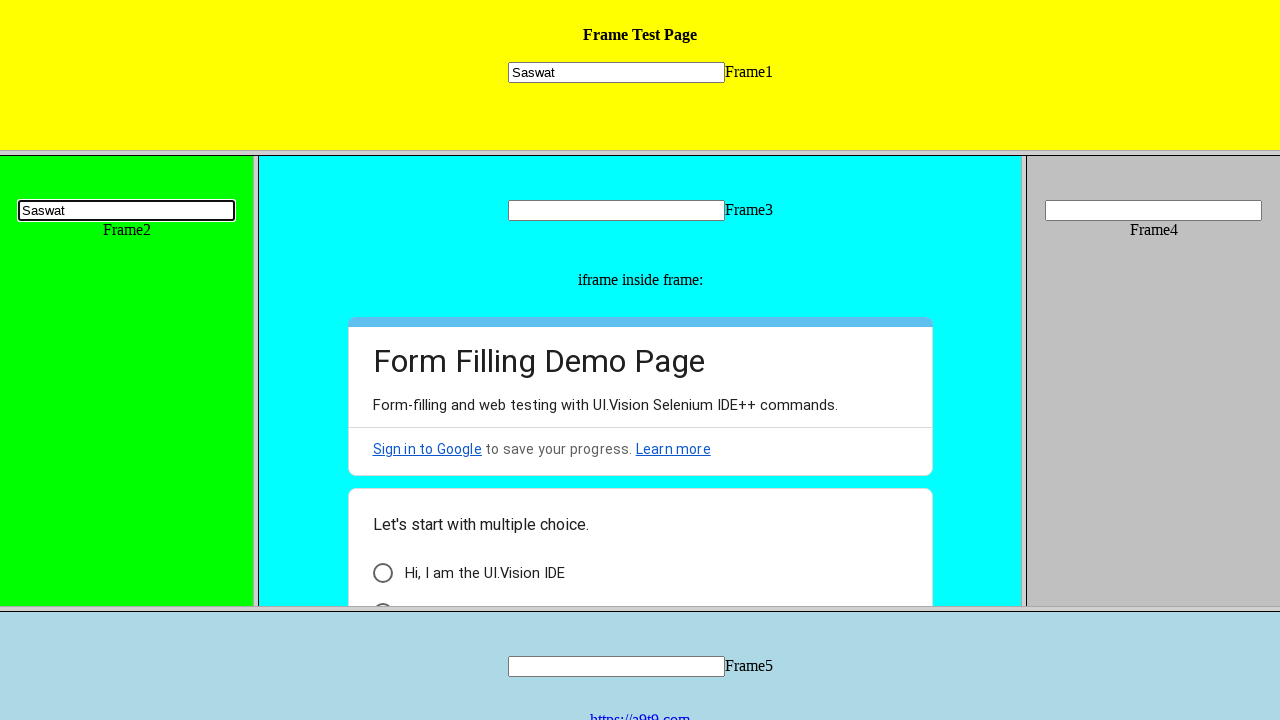

Located third frame (frame_3.html)
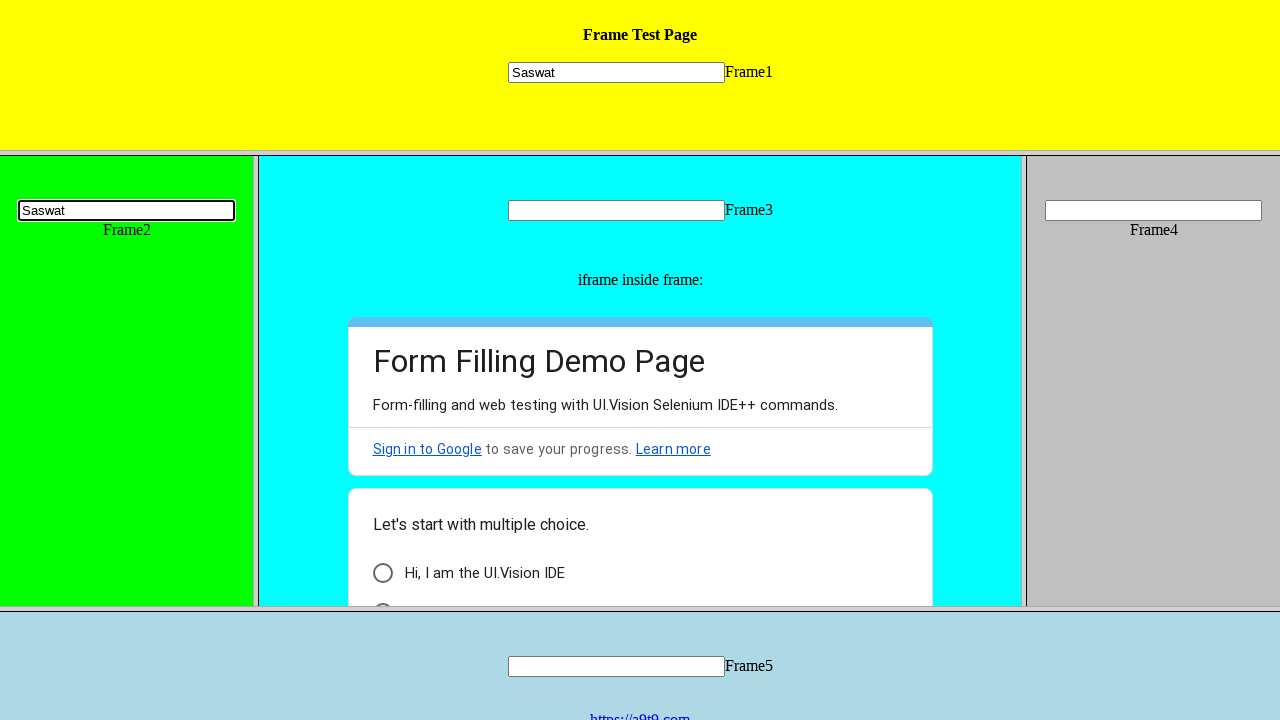

Filled text field in third frame with 'Saswat' on frame[src='frame_3.html'] >> internal:control=enter-frame >> input[name='mytext3
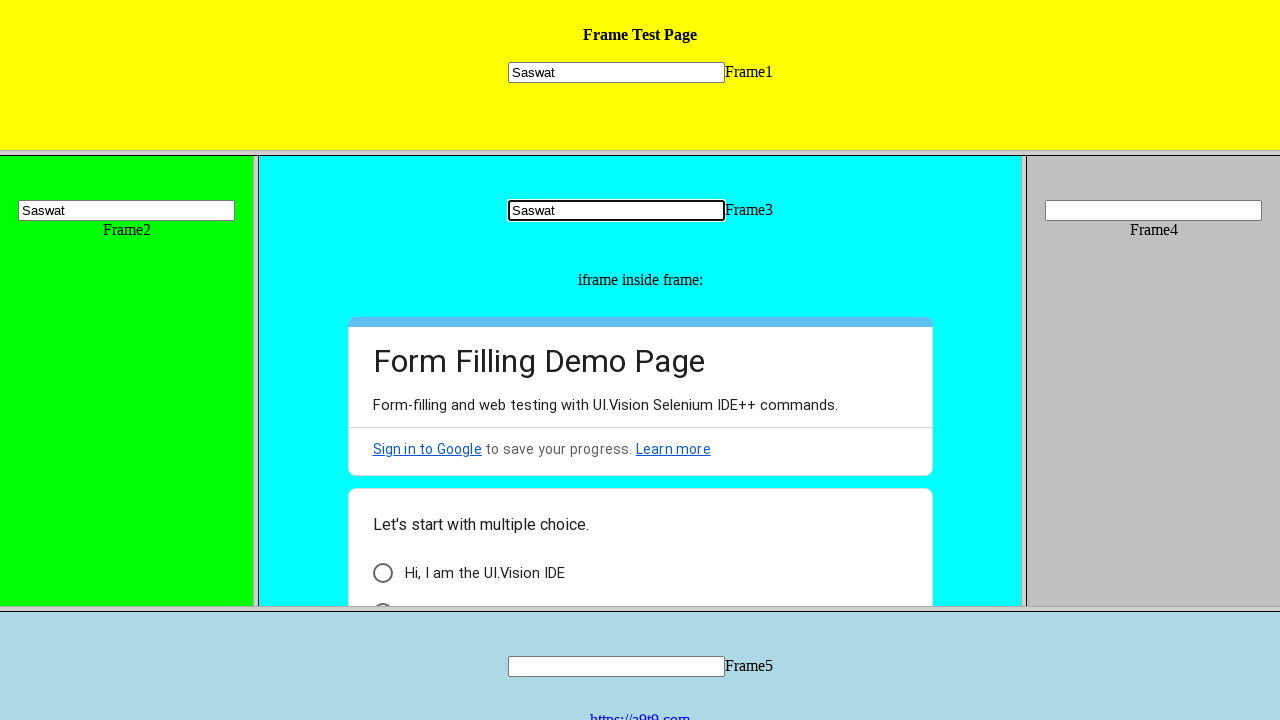

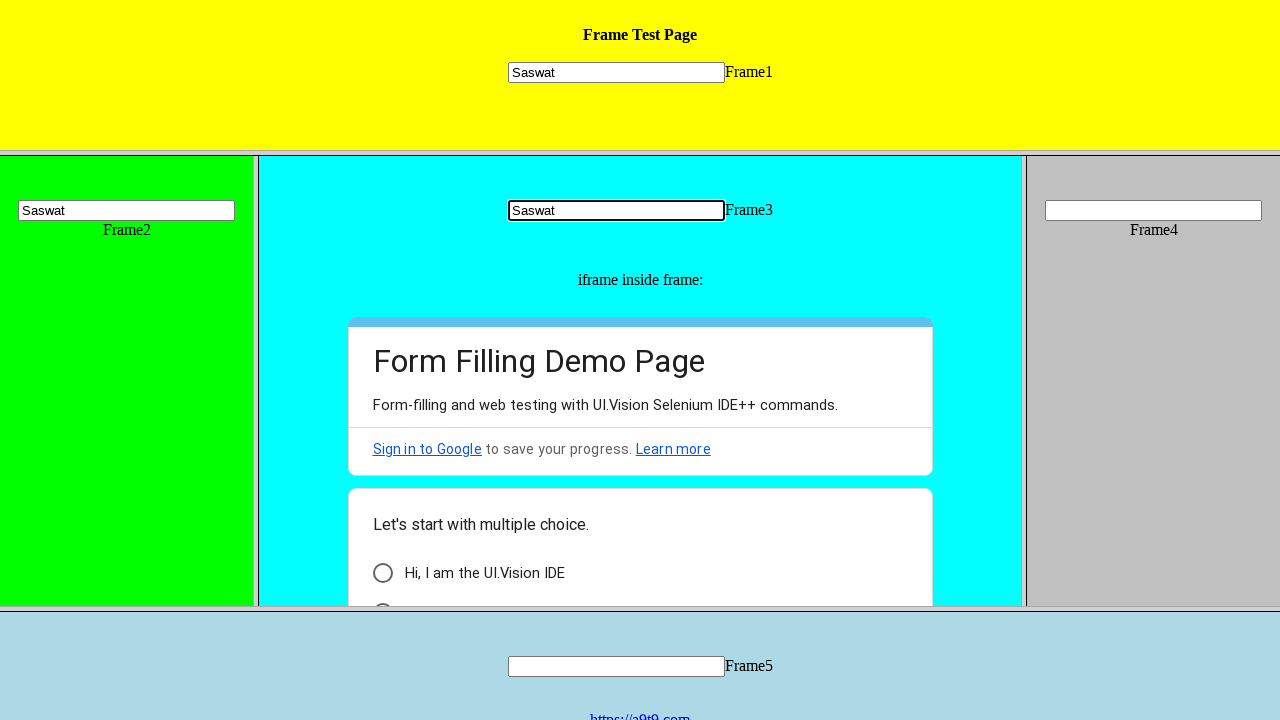